Tests dropdown selection functionality by selecting options using different methods (by index, visible text, and value)

Starting URL: https://the-internet.herokuapp.com/dropdown

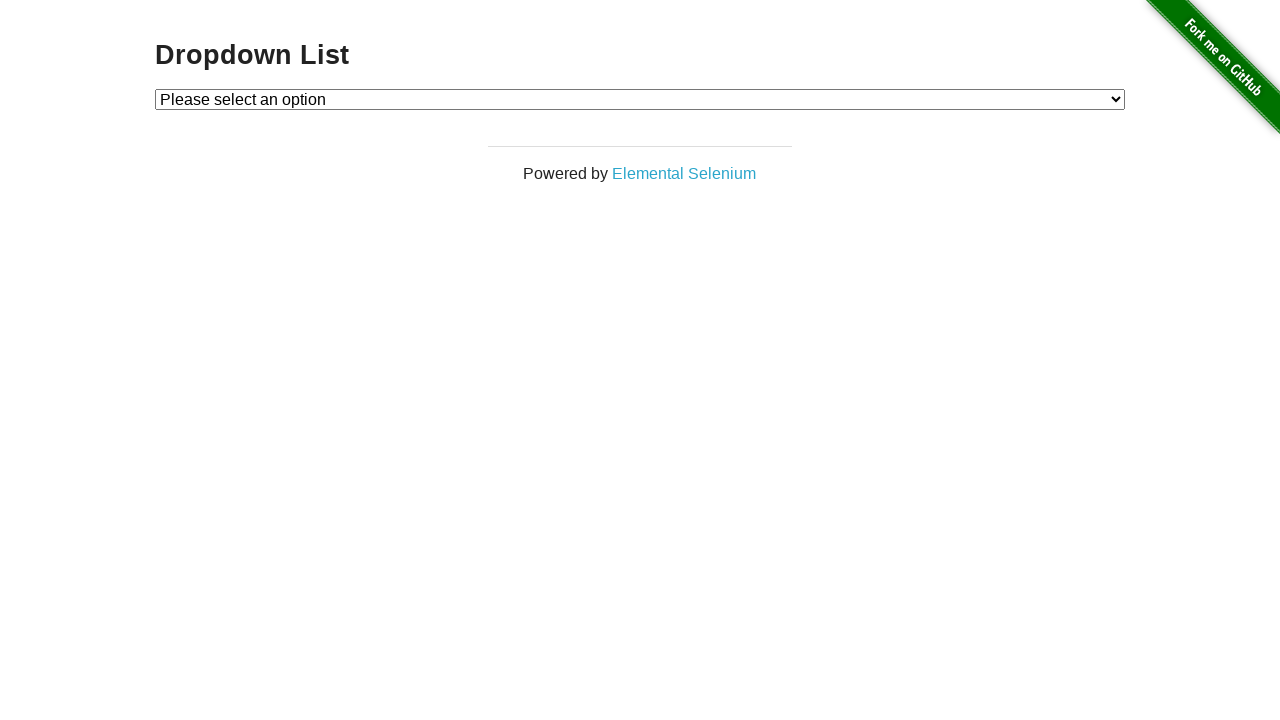

Located dropdown element with ID 'dropdown'
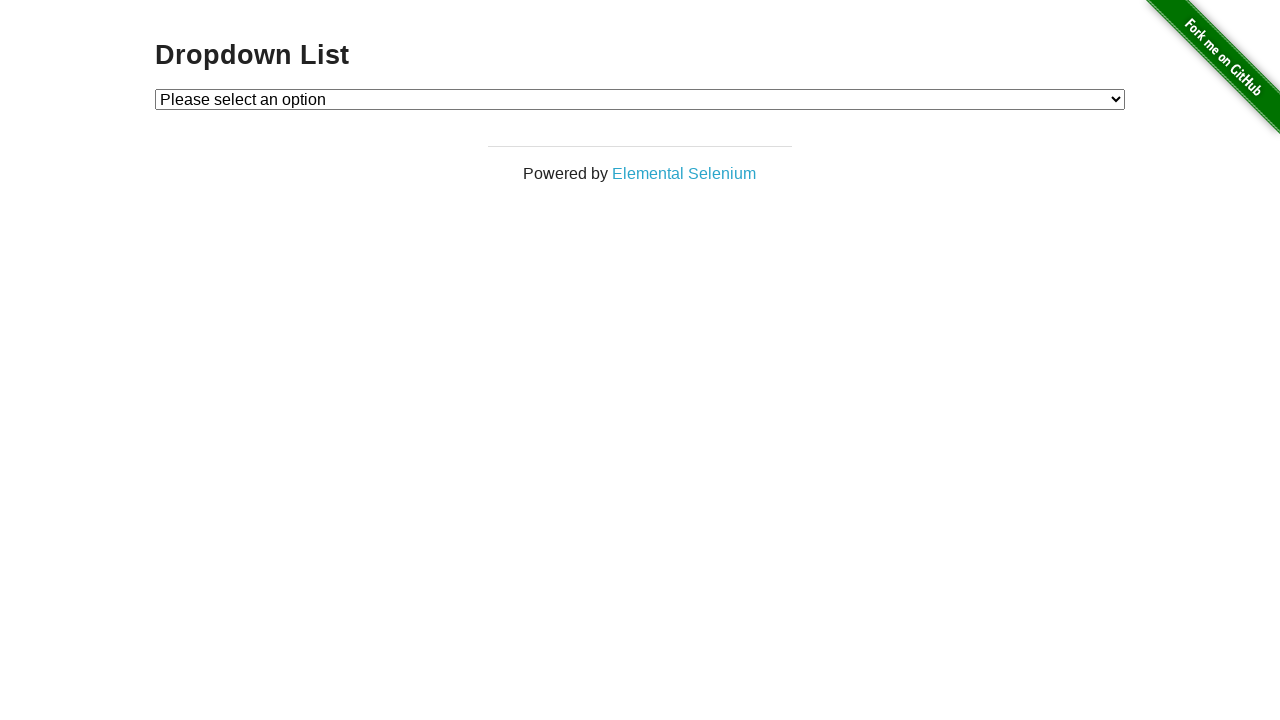

Selected dropdown option by index 1 on #dropdown
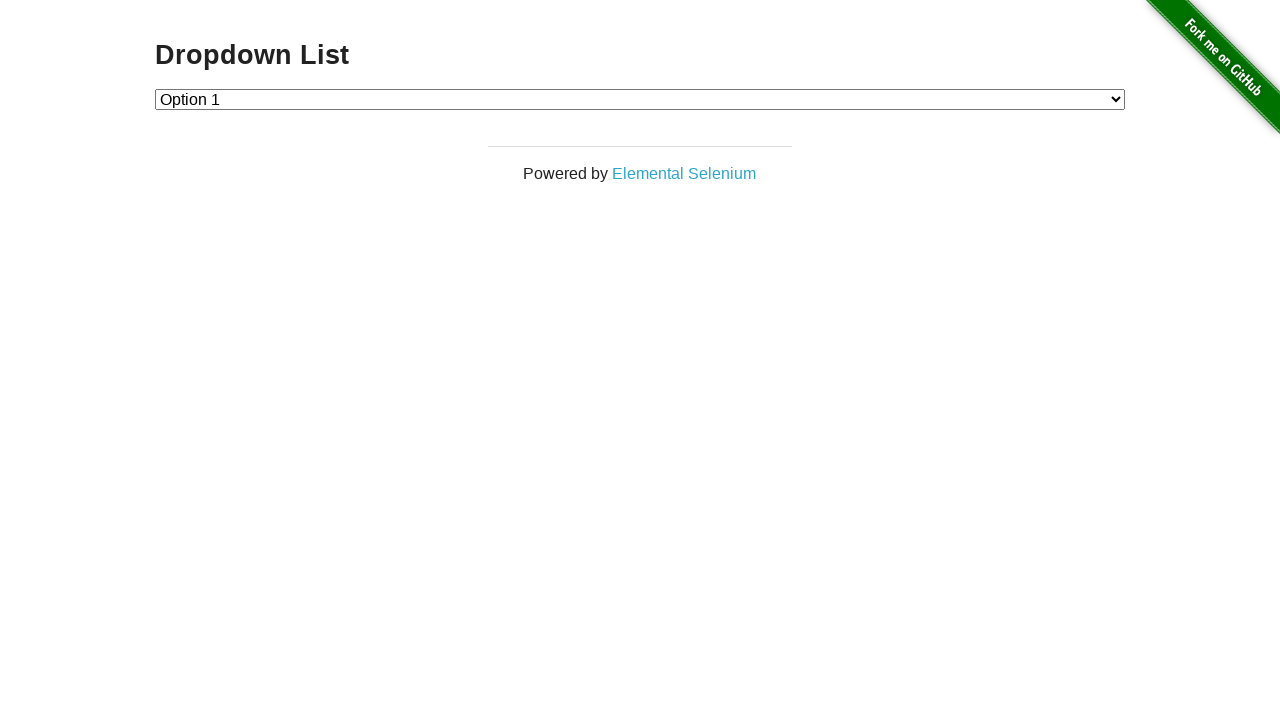

Selected dropdown option by visible text 'Option 2' on #dropdown
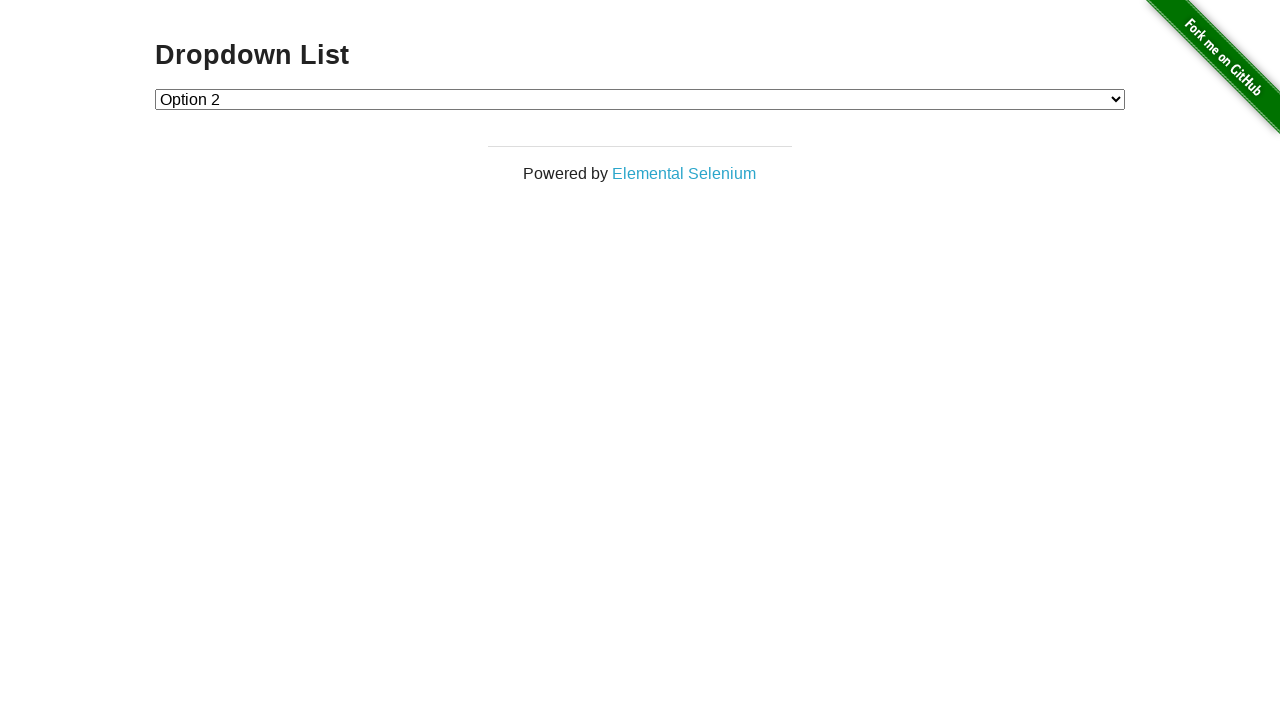

Selected dropdown option by value '2' on #dropdown
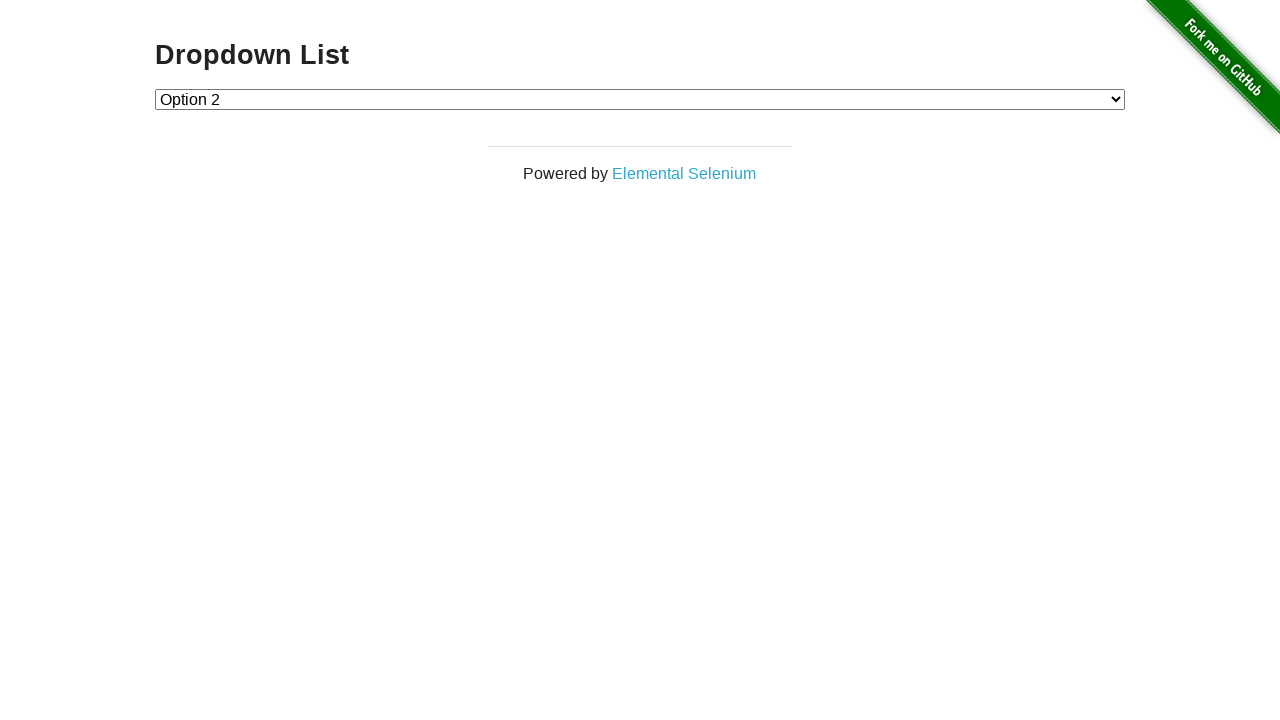

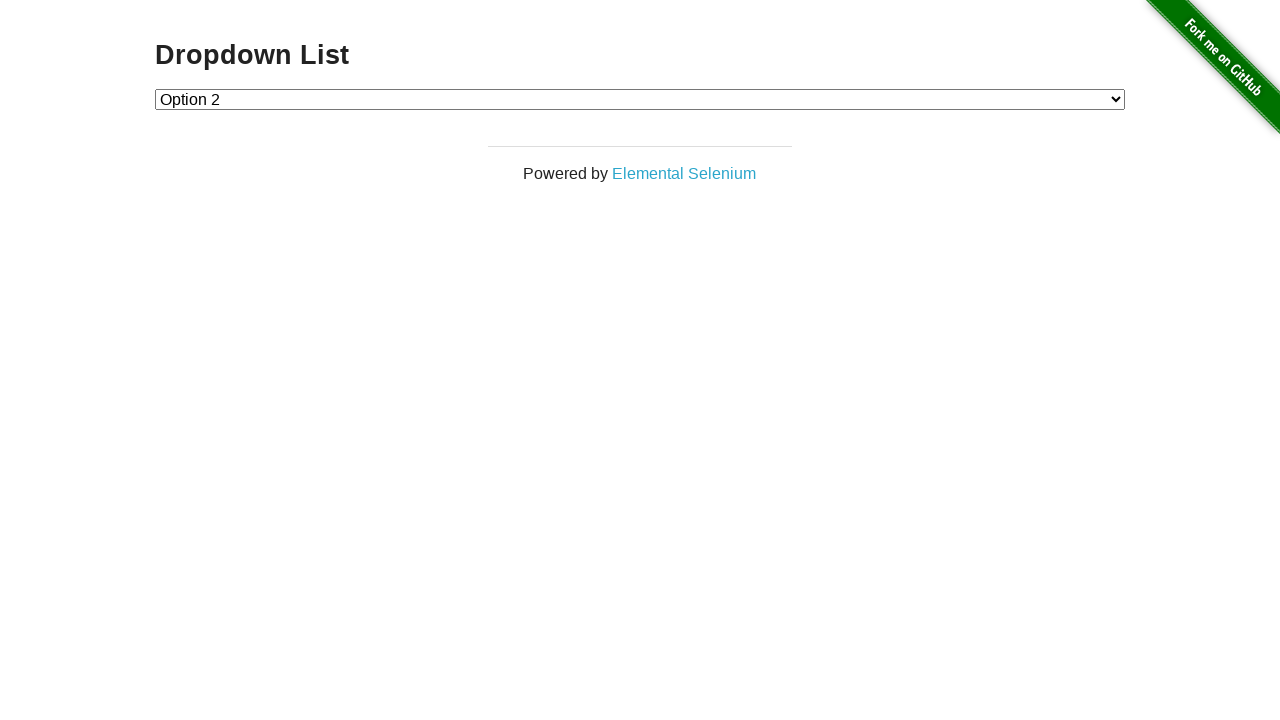